Tests that Clear completed button is hidden when no items are completed

Starting URL: https://demo.playwright.dev/todomvc

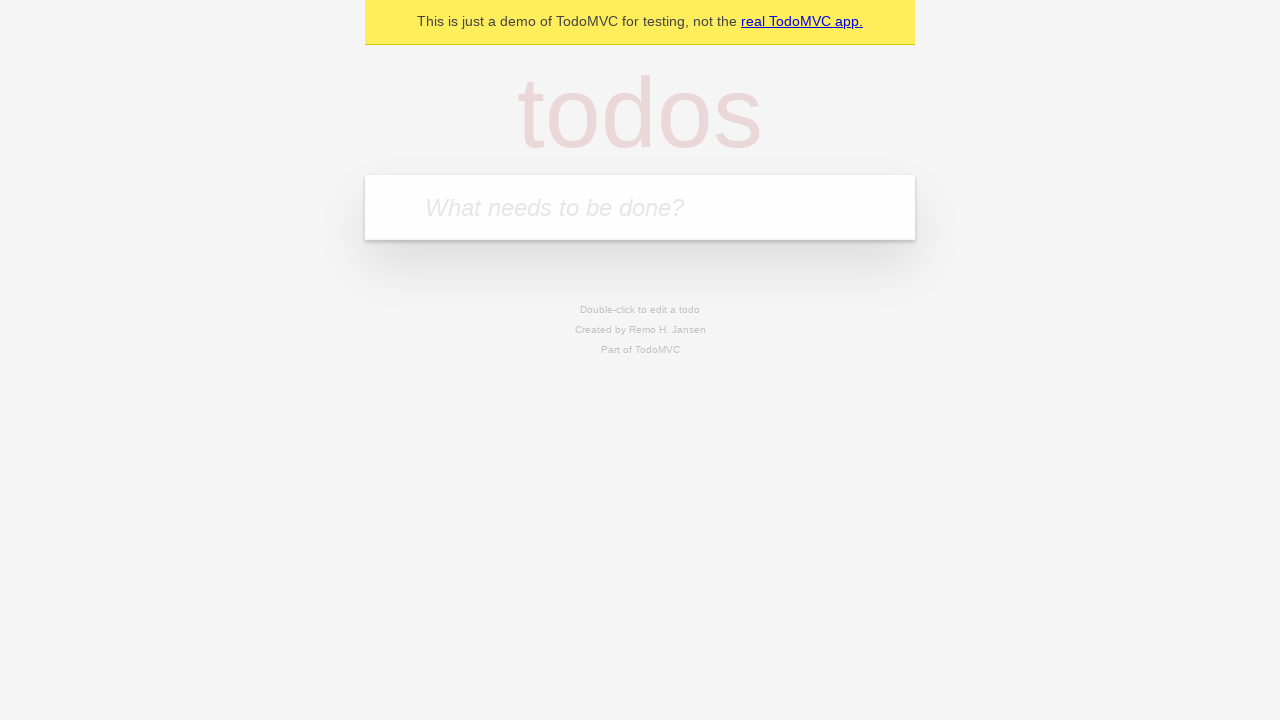

Navigated to TodoMVC demo page
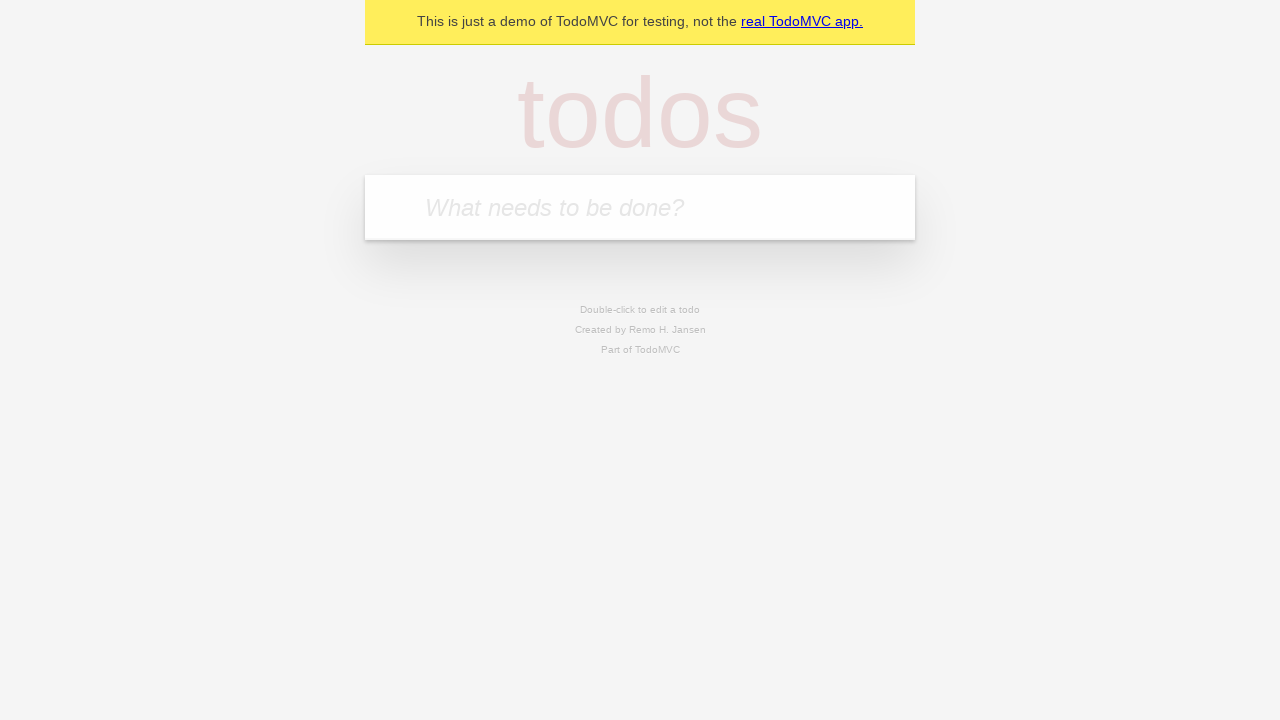

Located the new todo input field
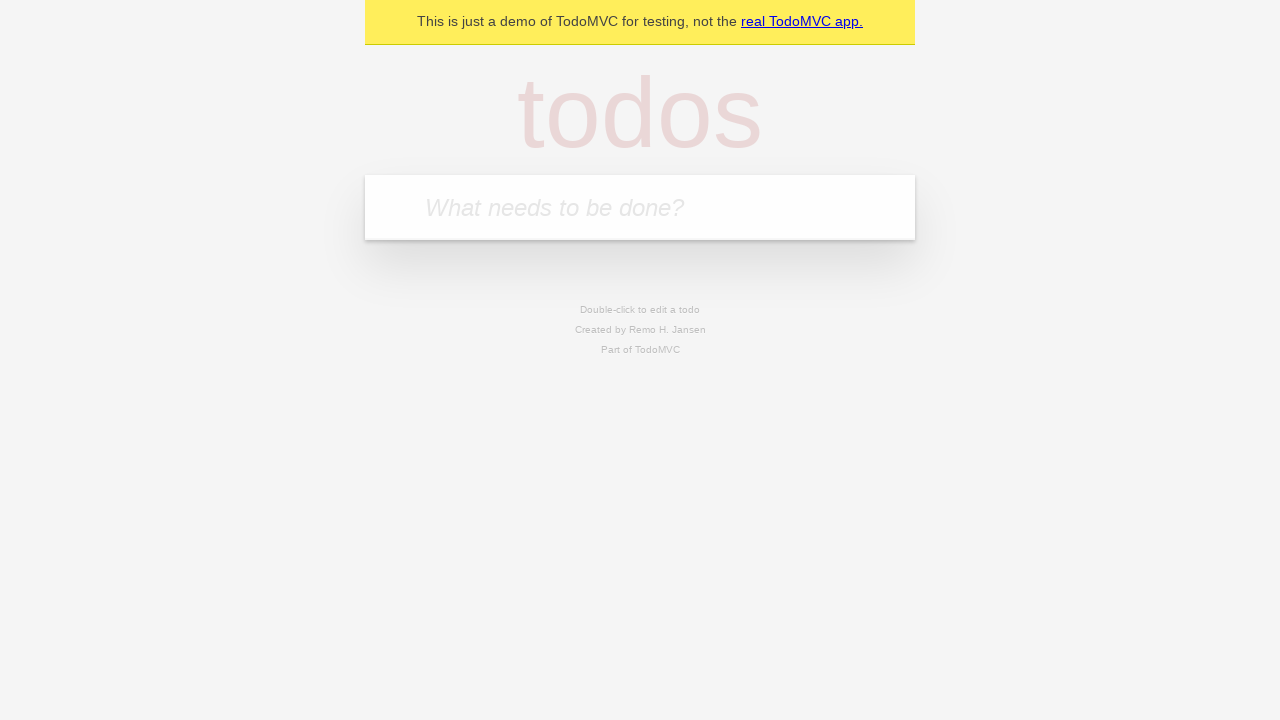

Filled first todo: 'buy some cheese' on internal:attr=[placeholder="What needs to be done?"i]
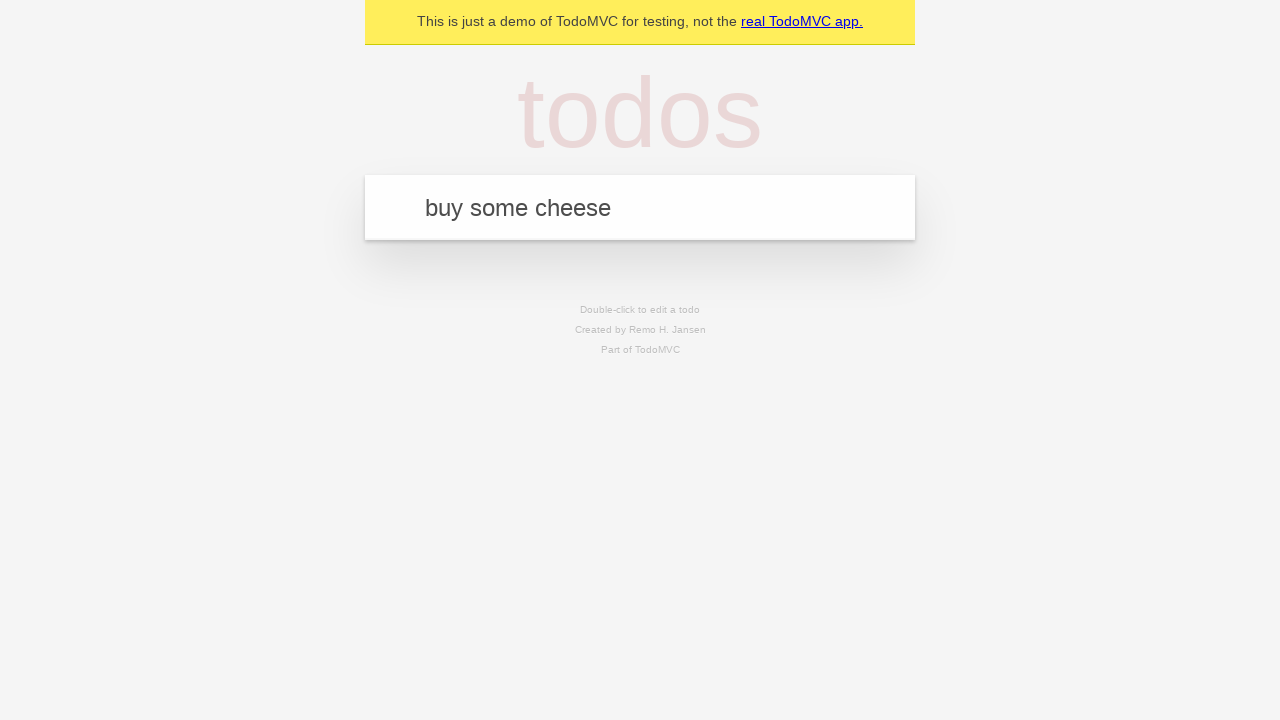

Pressed Enter to create first todo on internal:attr=[placeholder="What needs to be done?"i]
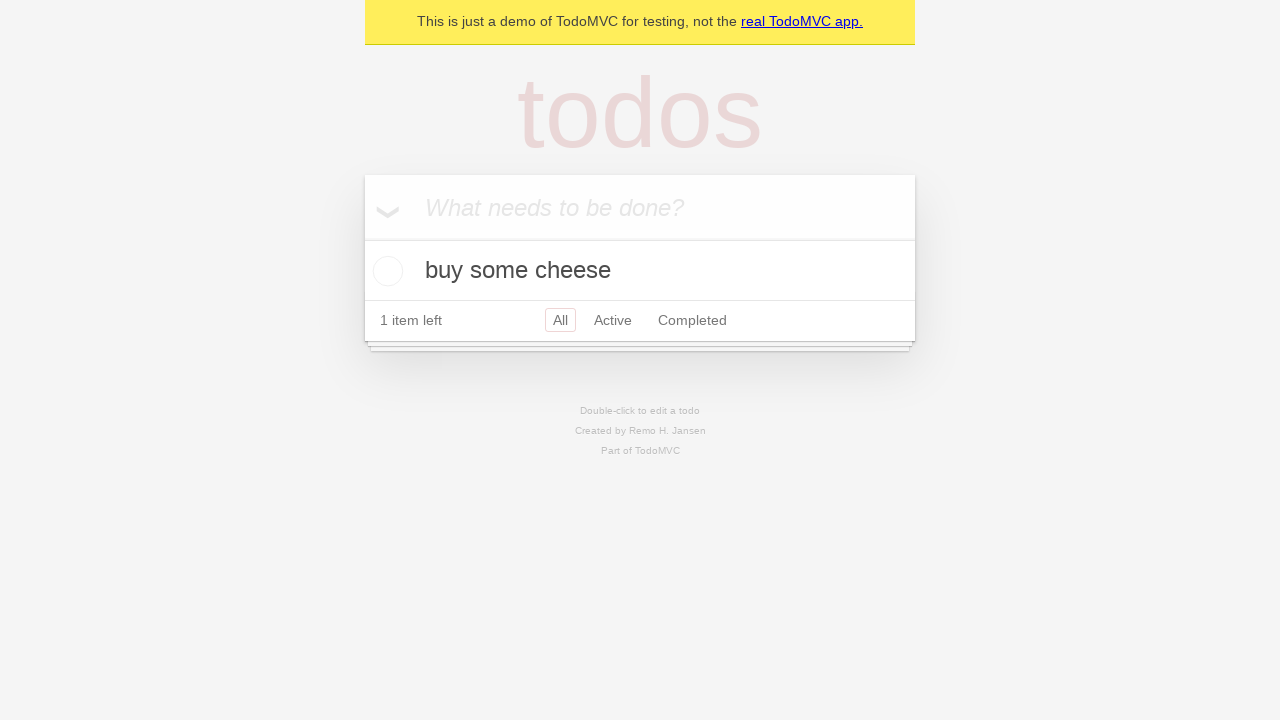

Filled second todo: 'feed the cat' on internal:attr=[placeholder="What needs to be done?"i]
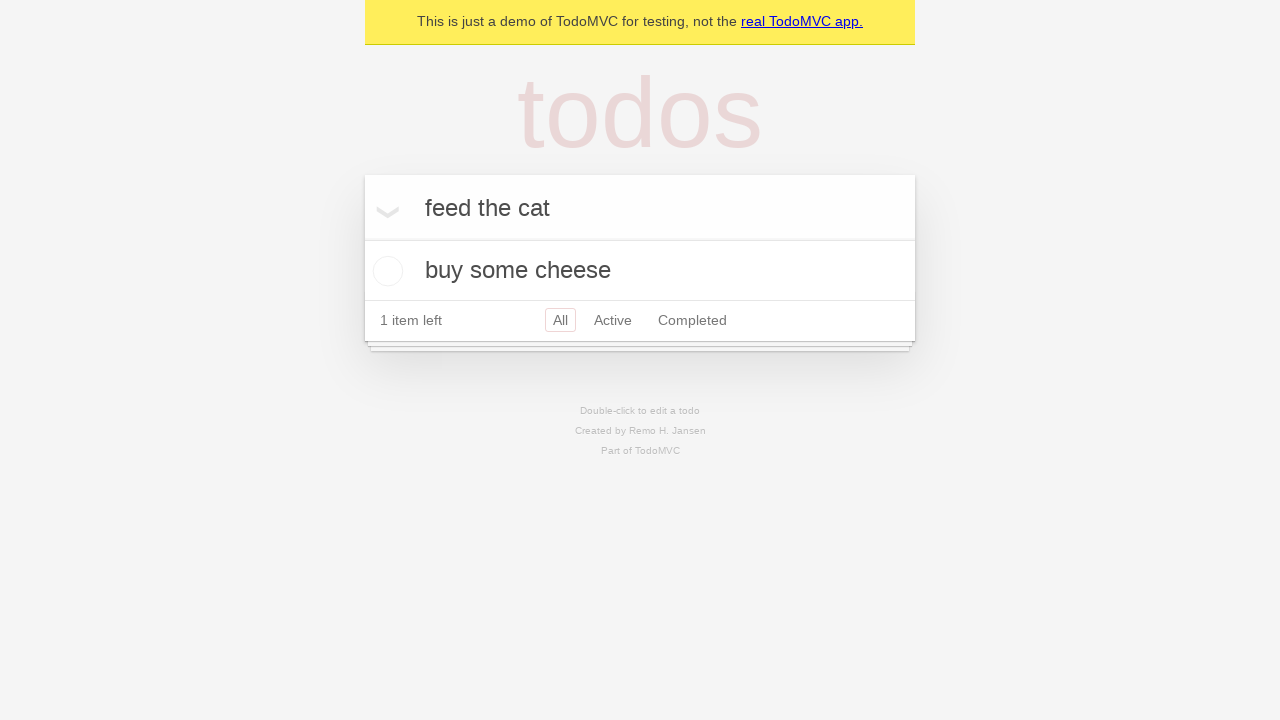

Pressed Enter to create second todo on internal:attr=[placeholder="What needs to be done?"i]
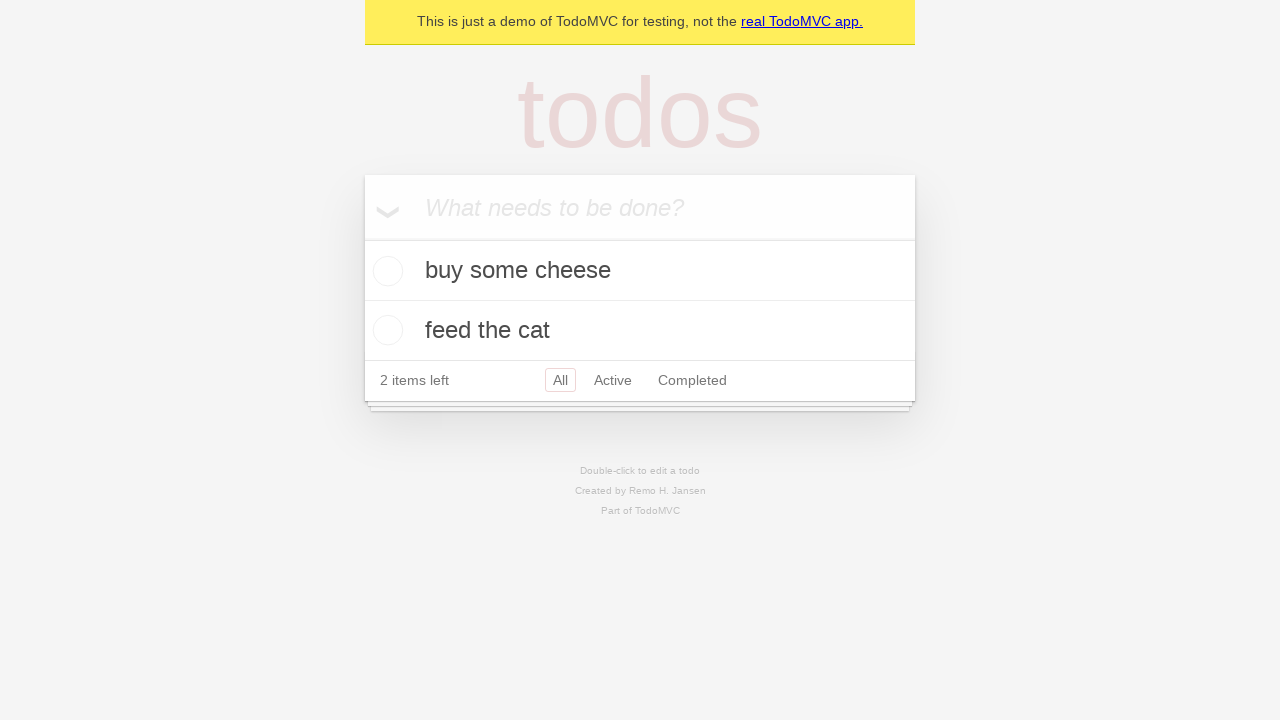

Filled third todo: 'book a doctors appointment' on internal:attr=[placeholder="What needs to be done?"i]
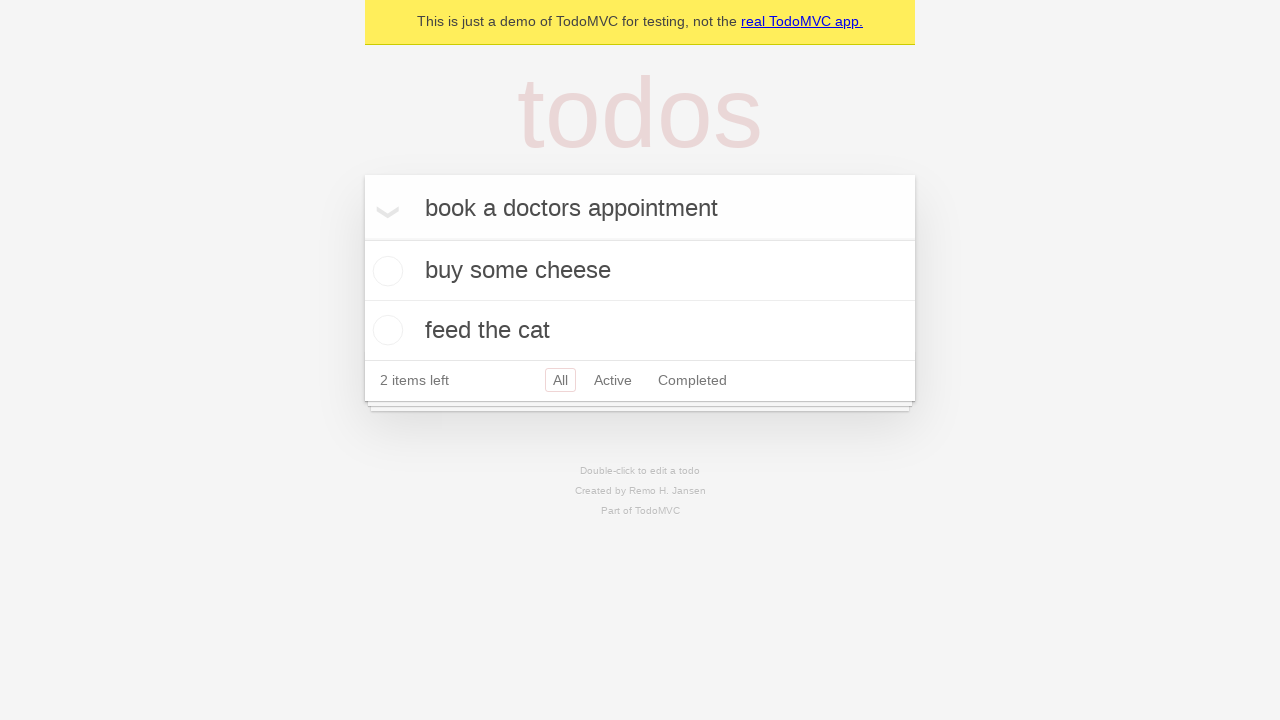

Pressed Enter to create third todo on internal:attr=[placeholder="What needs to be done?"i]
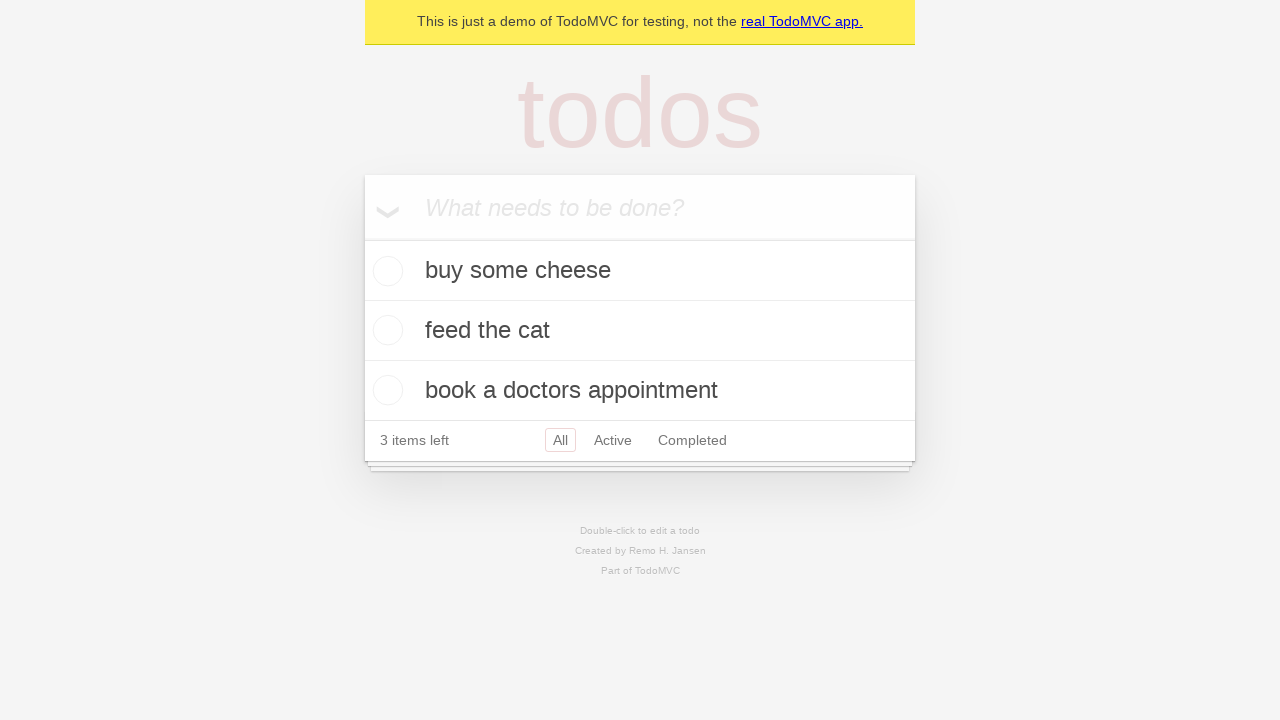

Checked the first todo item as completed at (385, 271) on .todo-list li .toggle >> nth=0
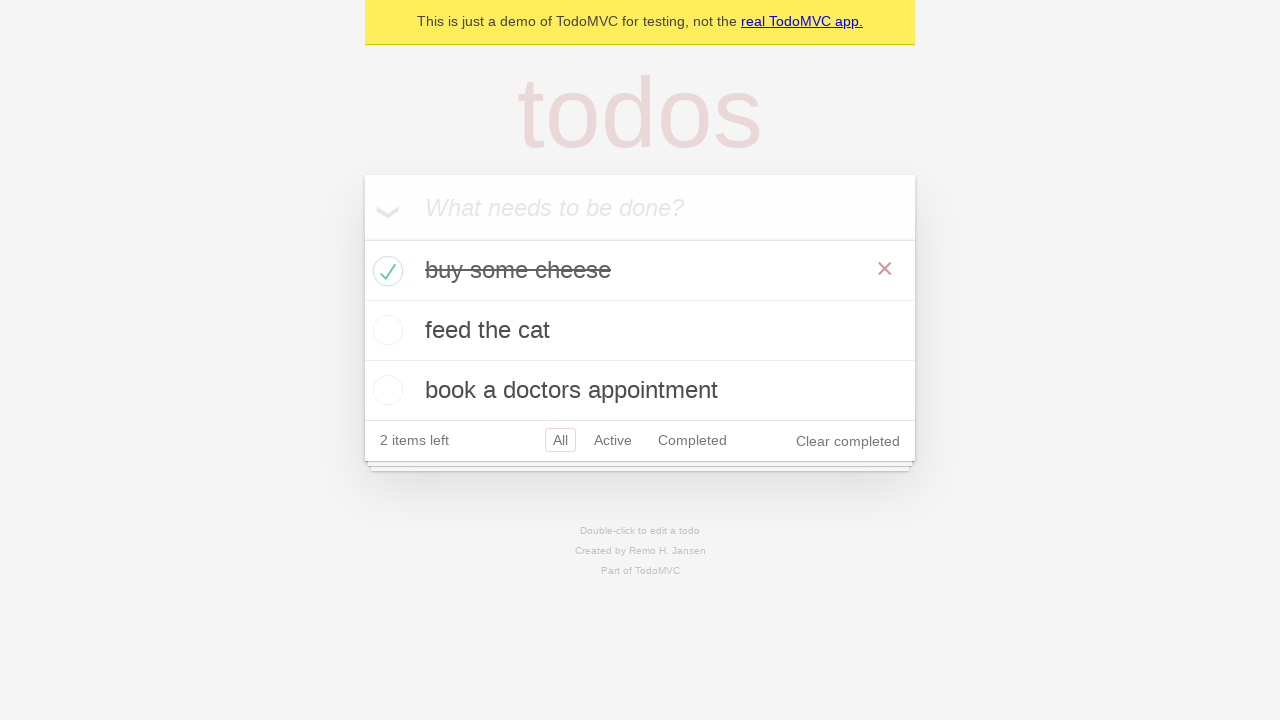

Clicked 'Clear completed' button to remove completed item at (848, 441) on internal:role=button[name="Clear completed"i]
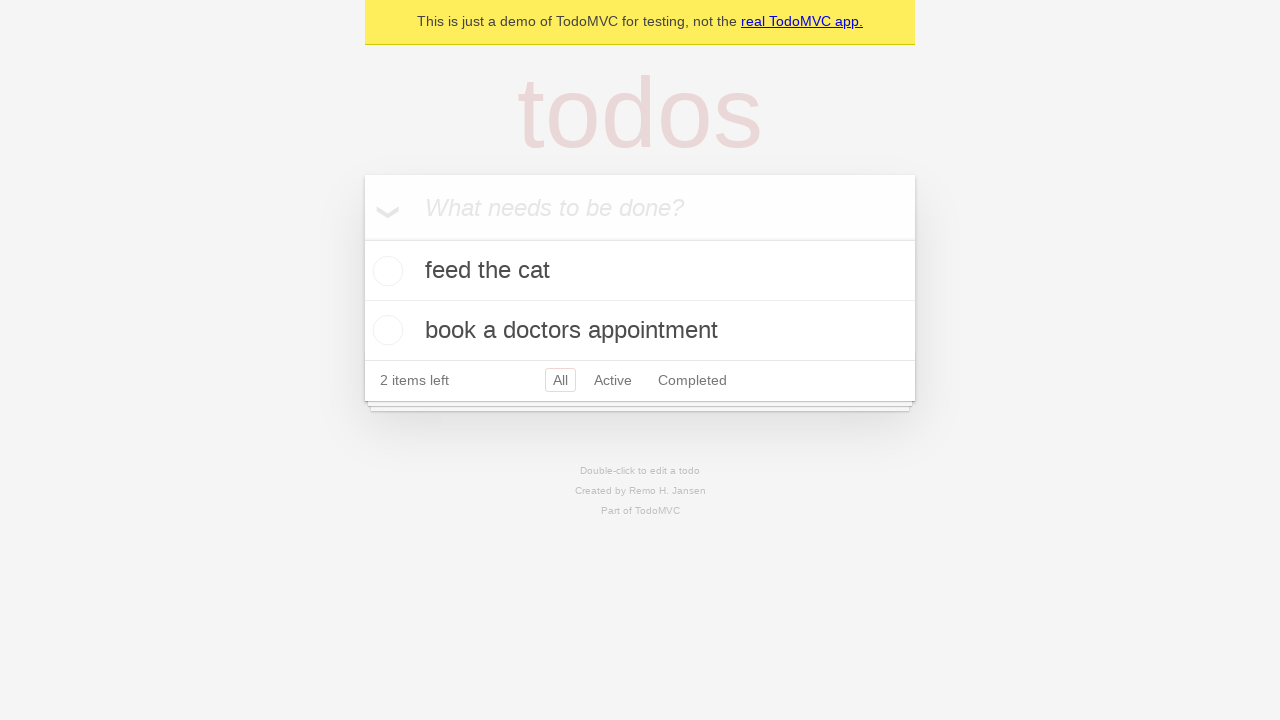

Verified 'Clear completed' button is hidden when no completed items exist
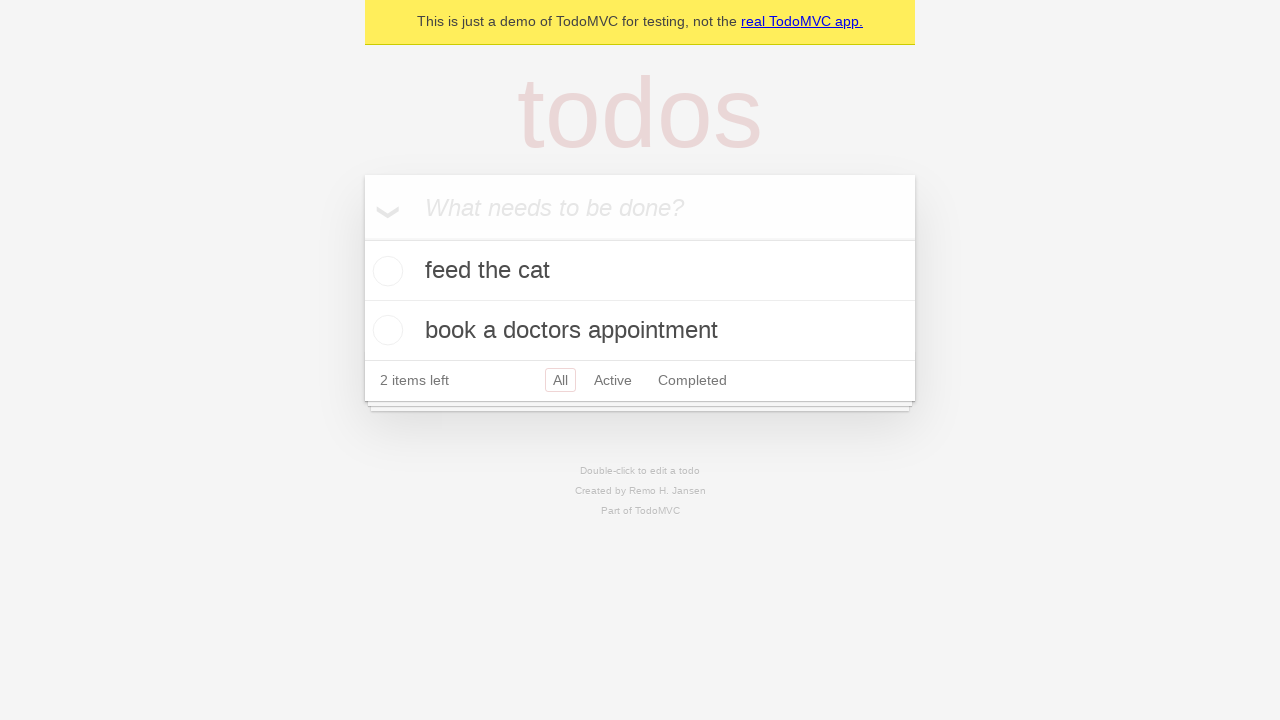

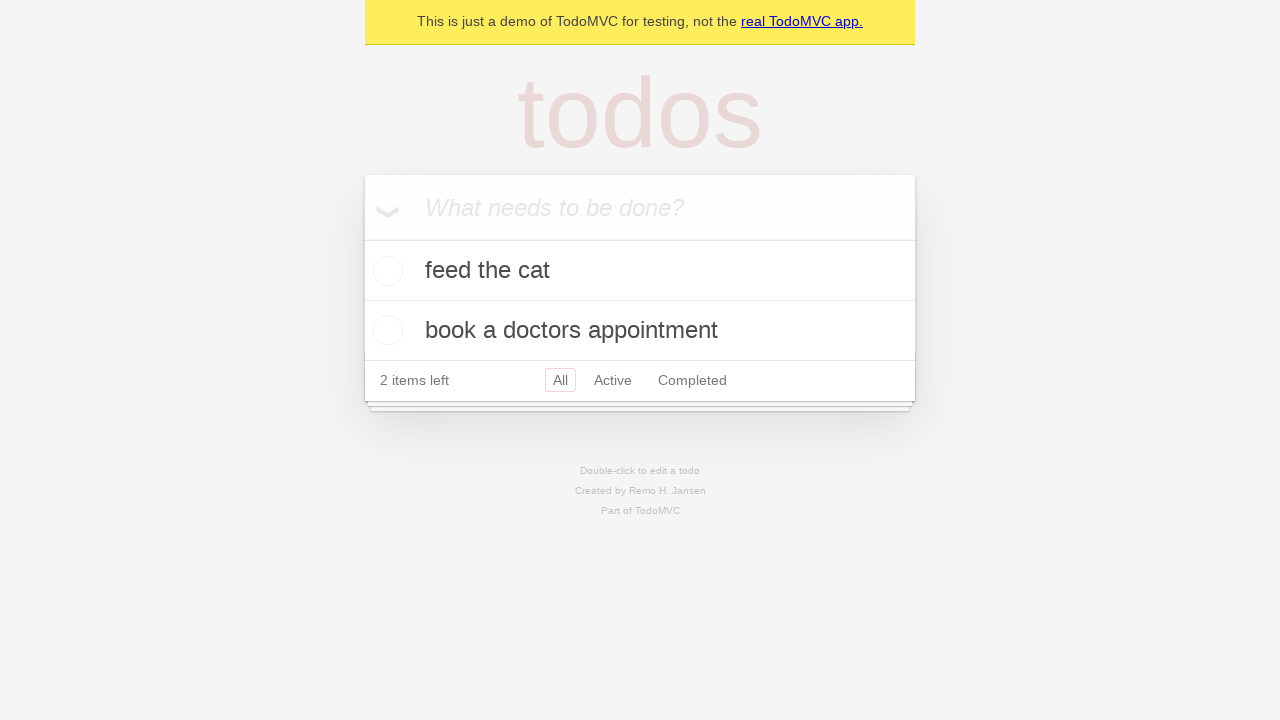